Tests a signup/contact form by filling in first name, last name, and email fields, then submitting the form

Starting URL: https://secure-retreat-92358.herokuapp.com/

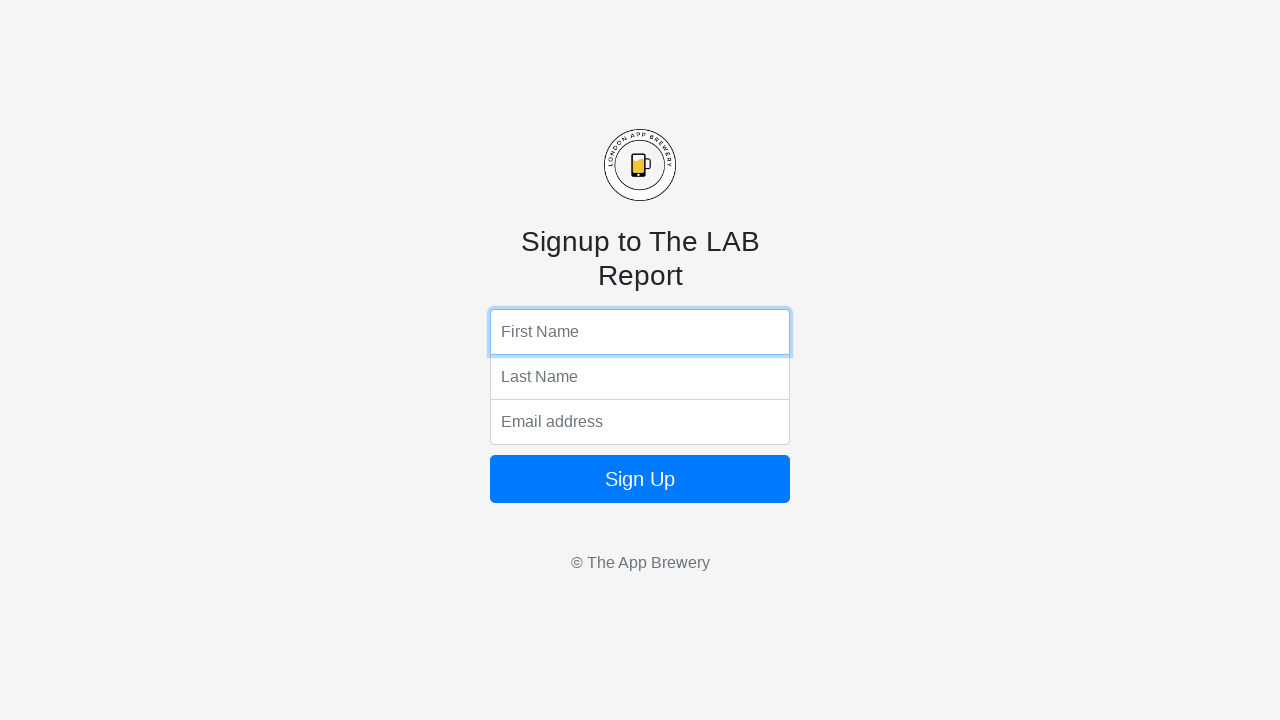

Filled first name field with 'Marcus' on input[name='fName']
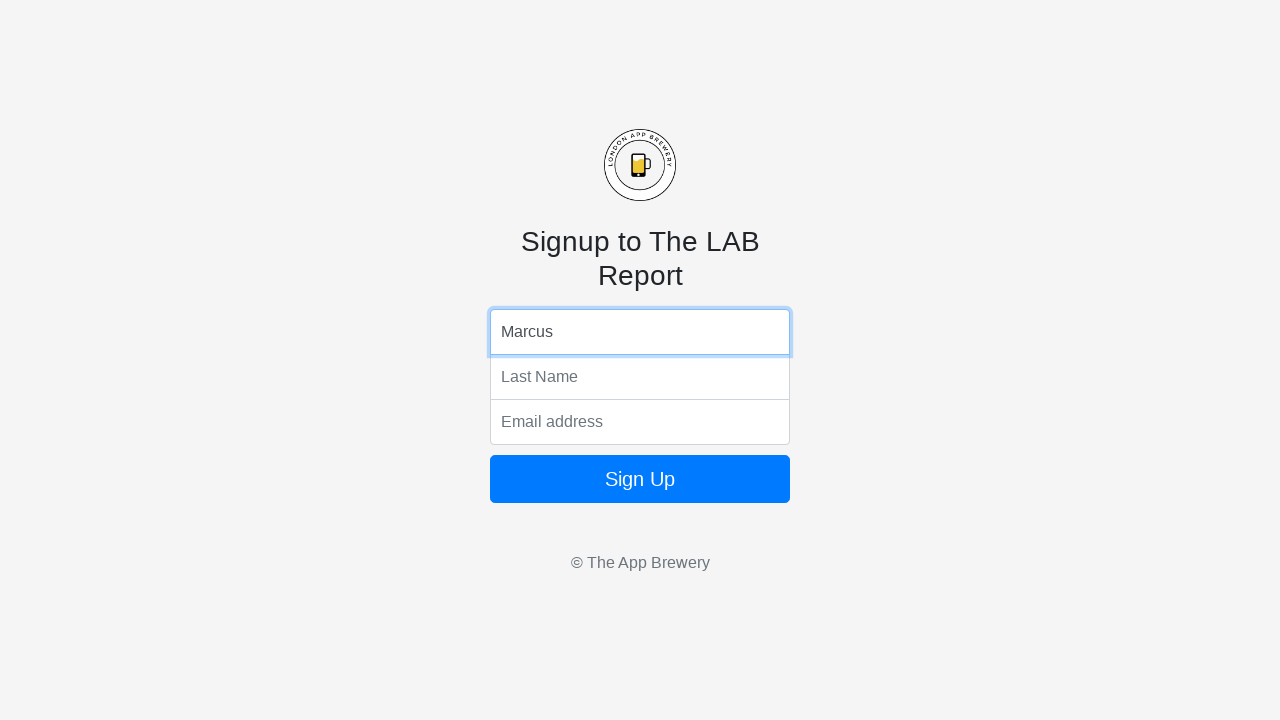

Filled last name field with 'Thompson' on input[name='lName']
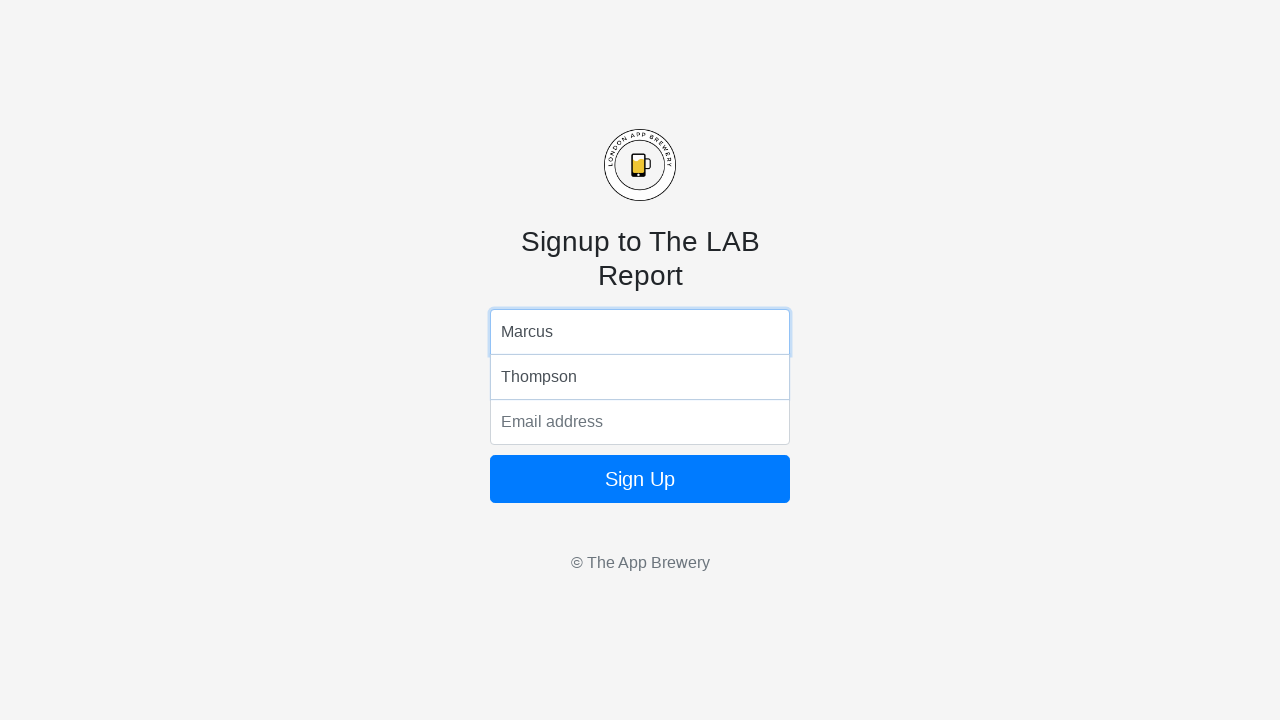

Filled email field with 'marcus.thompson@example.com' on input[name='email']
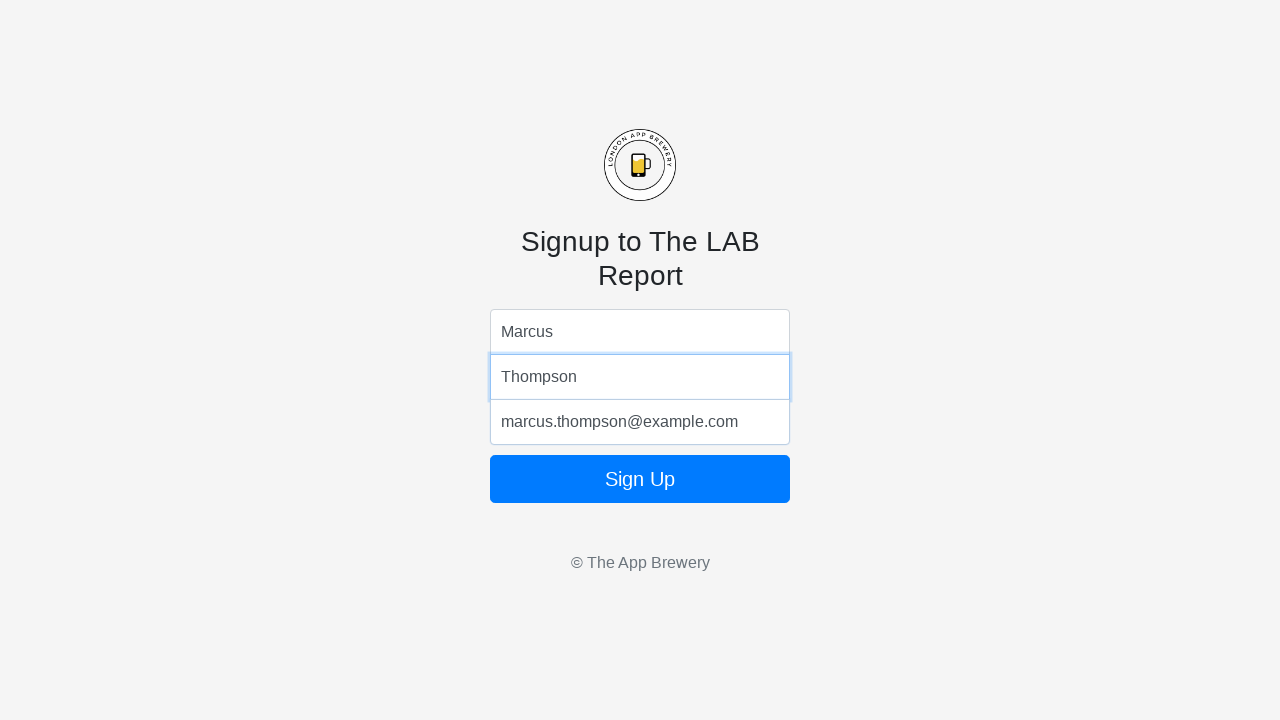

Submitted form by pressing Enter on email field on input[name='email']
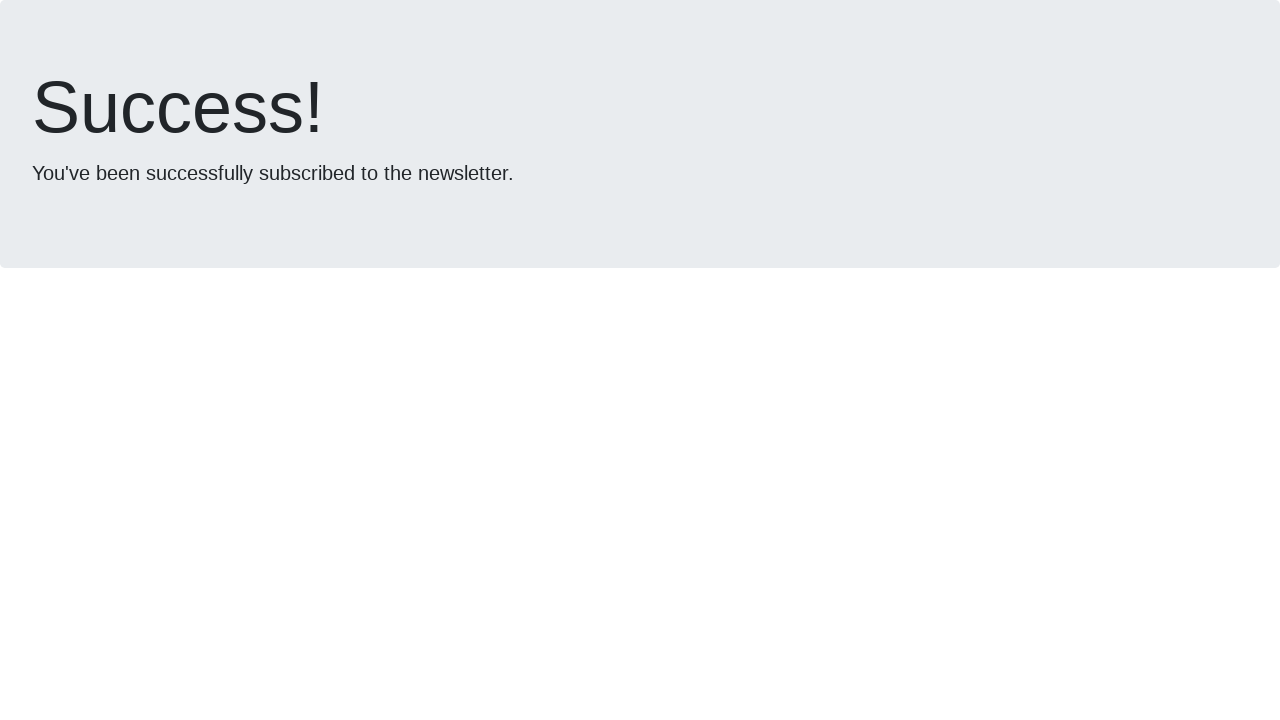

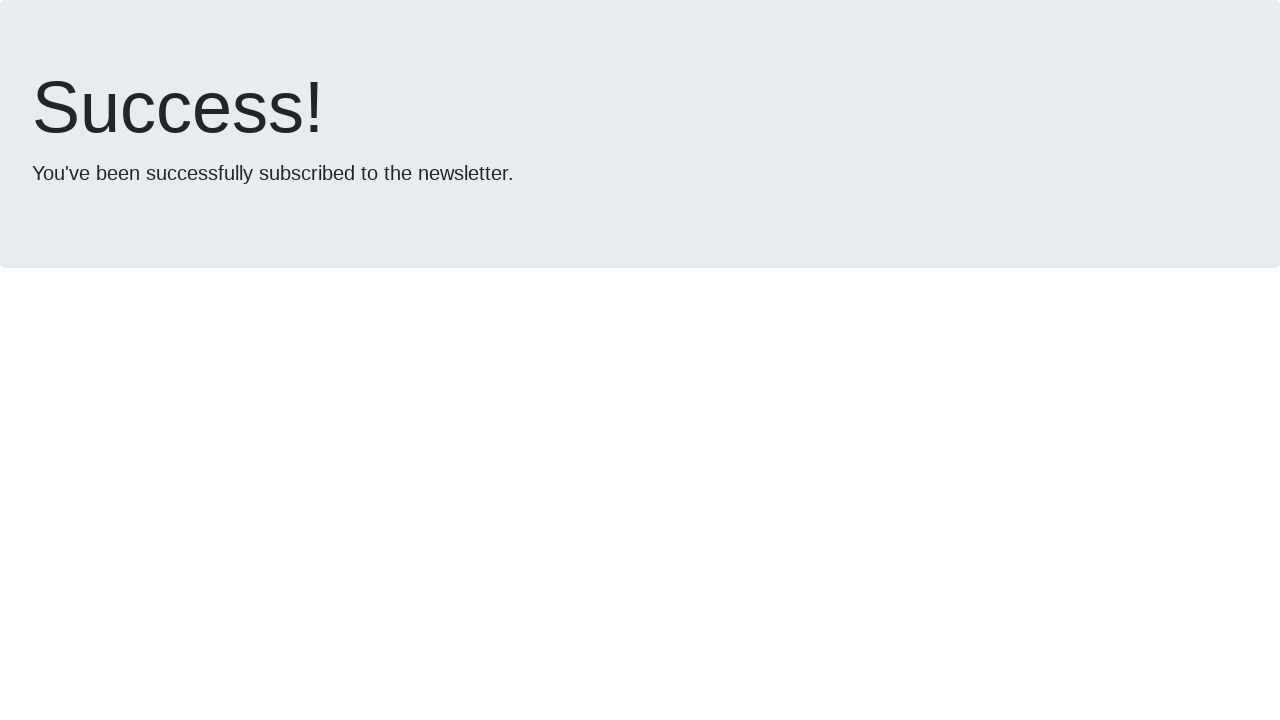